Tests form validation by submitting valid number "123" and invalid special character directivo "@", verifying that directivo error message is displayed

Starting URL: https://elenarivero.github.io/Ejercicio2/index.html

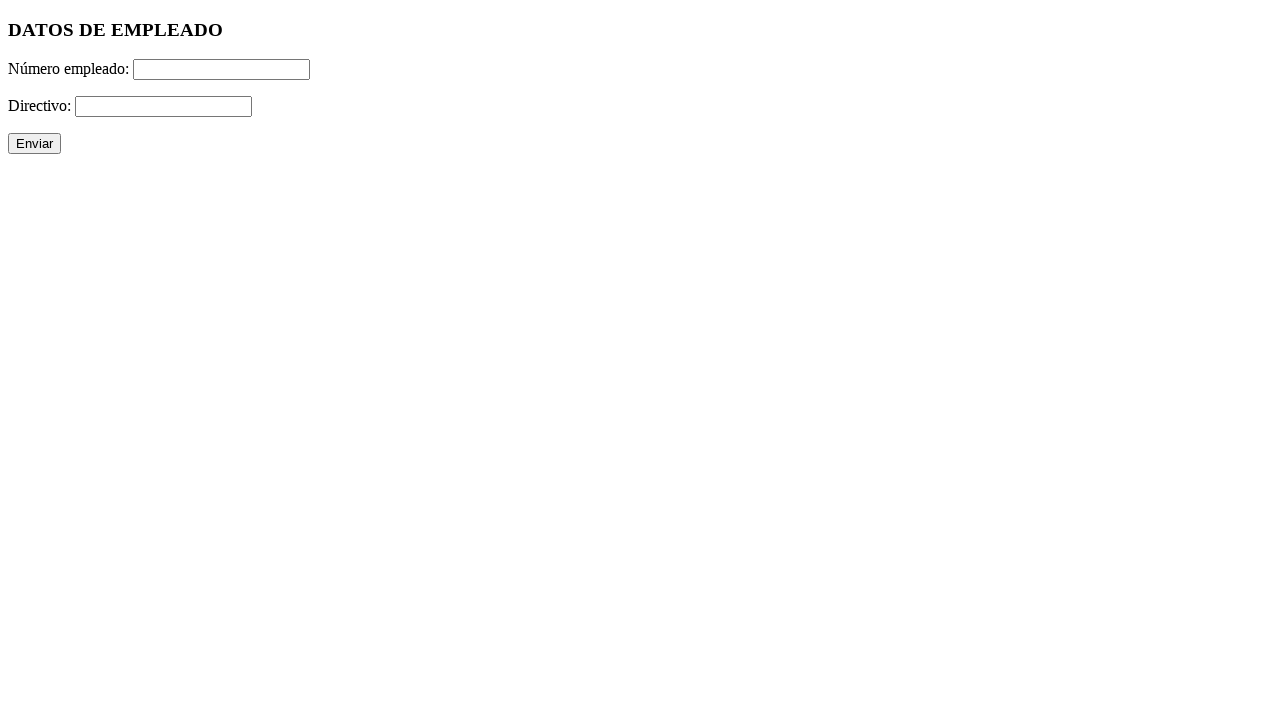

Navigated to form page
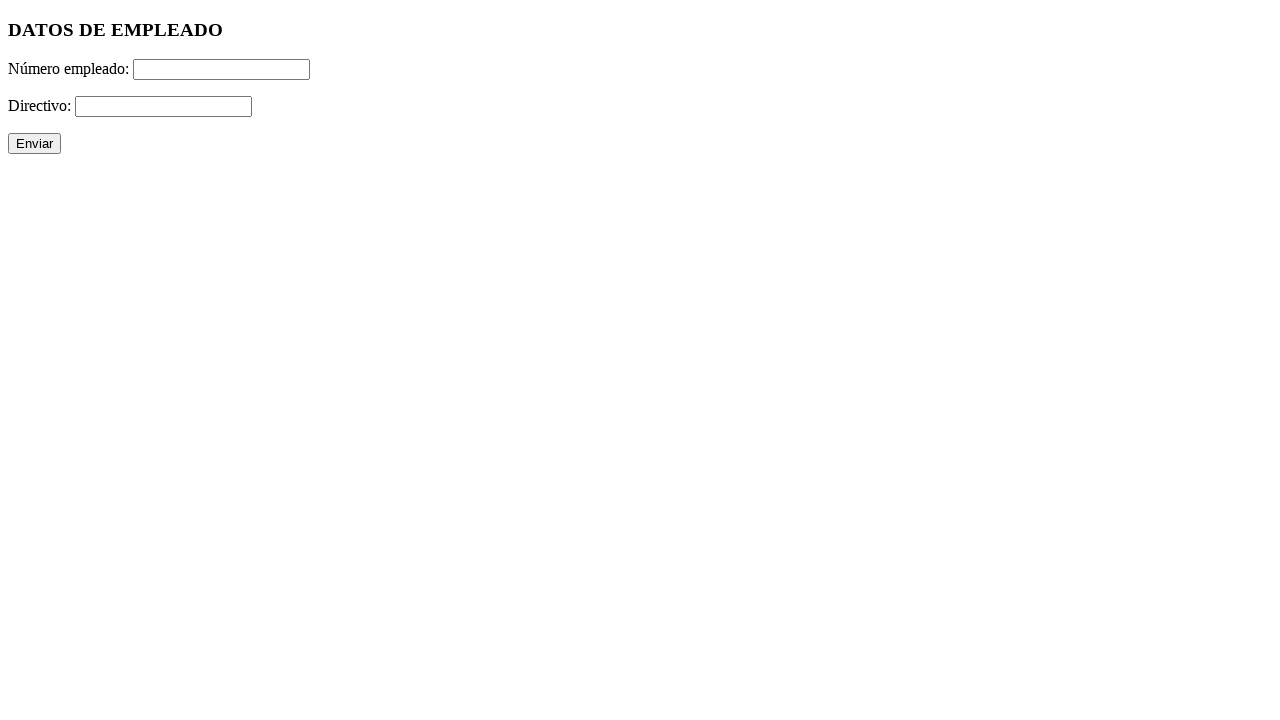

Filled numero field with valid value '123' on #numero
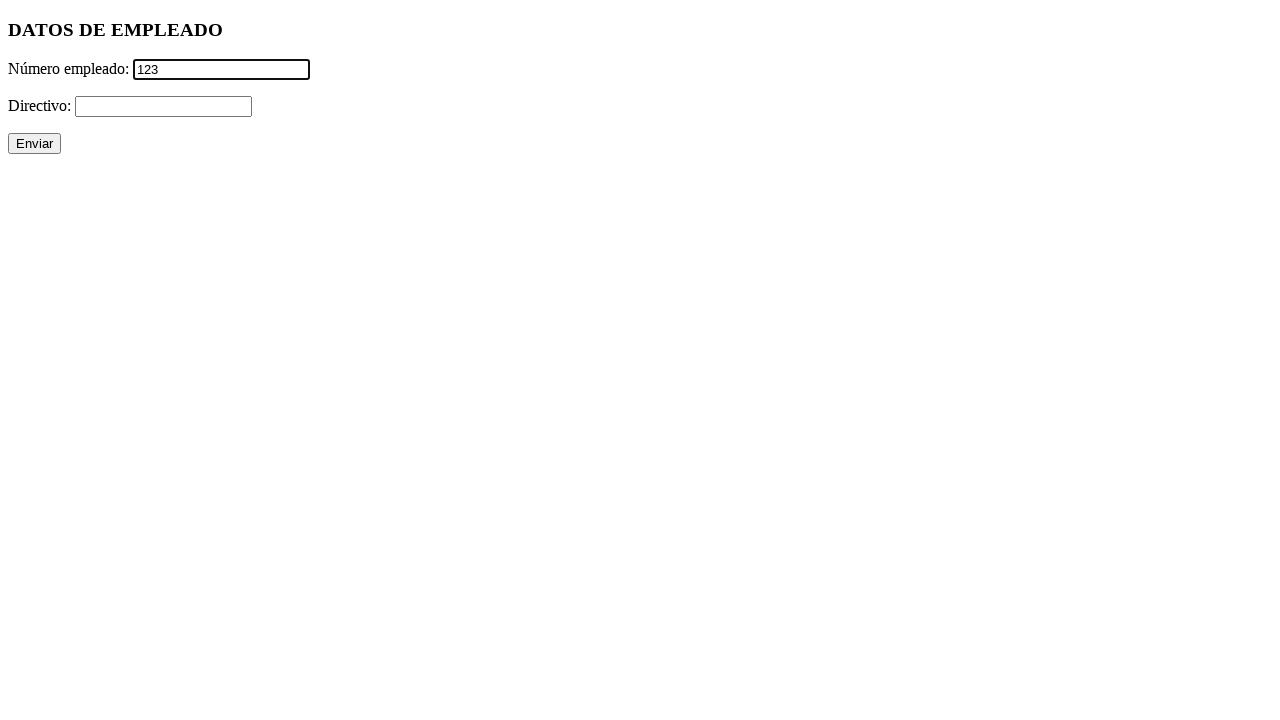

Filled directivo field with invalid special character '@' on #directivo
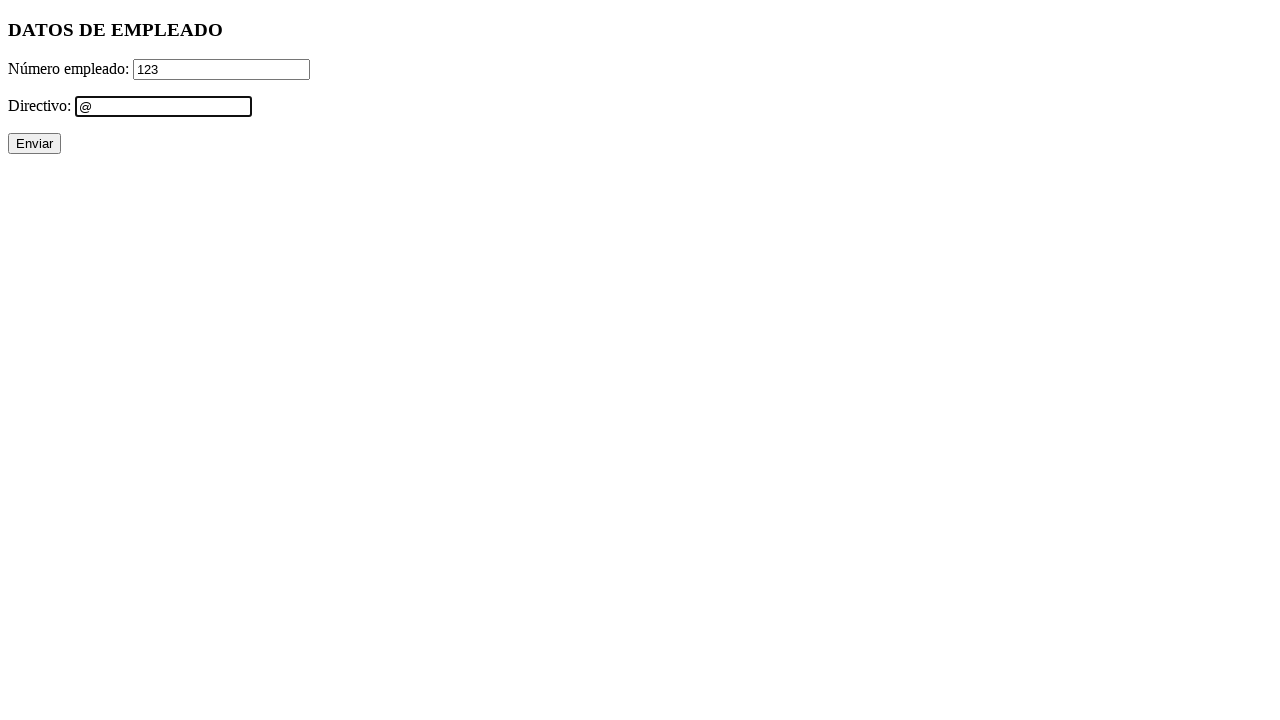

Clicked submit button to validate form at (34, 144) on xpath=//p/input[@type='submit']
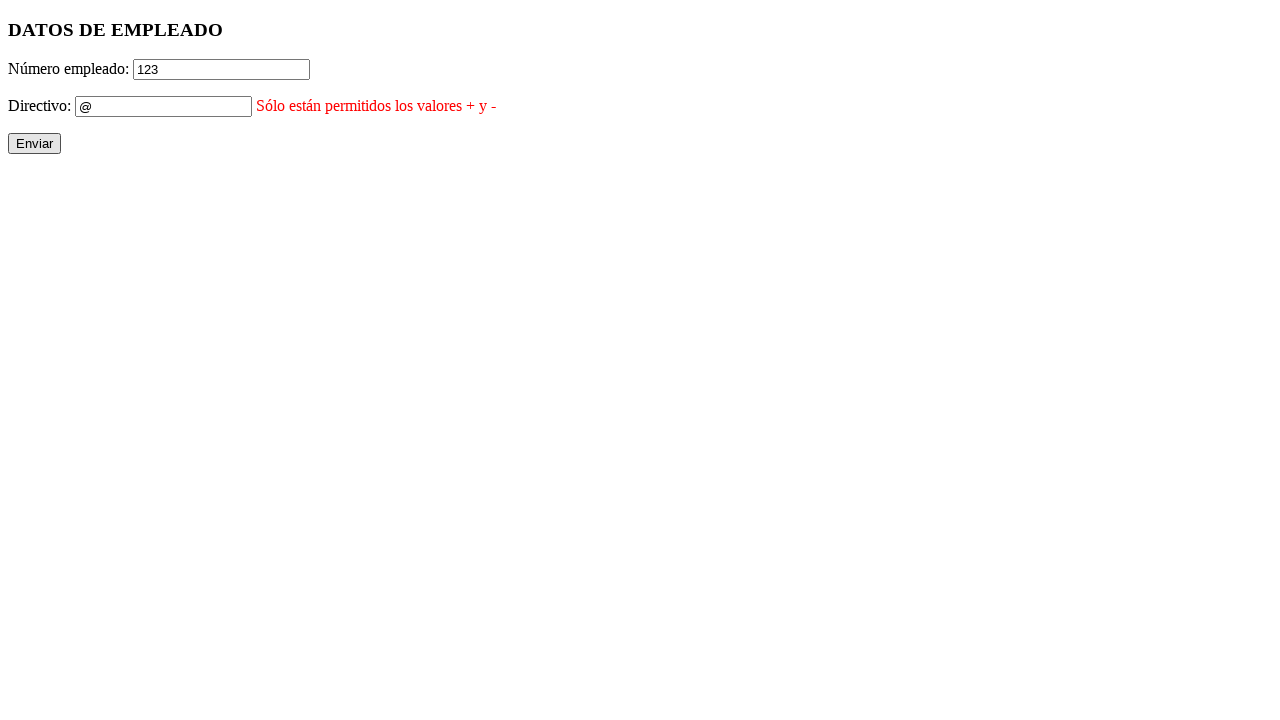

Directivo error message appeared
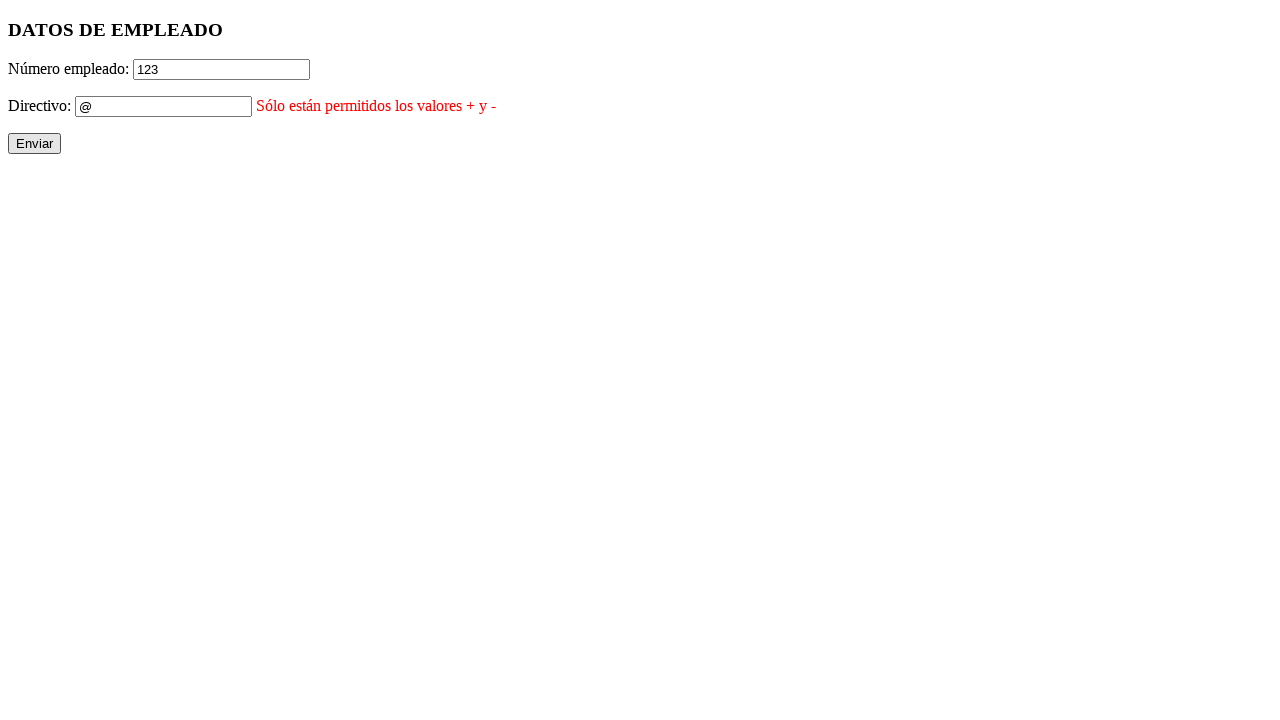

Verified that numero error message is not visible
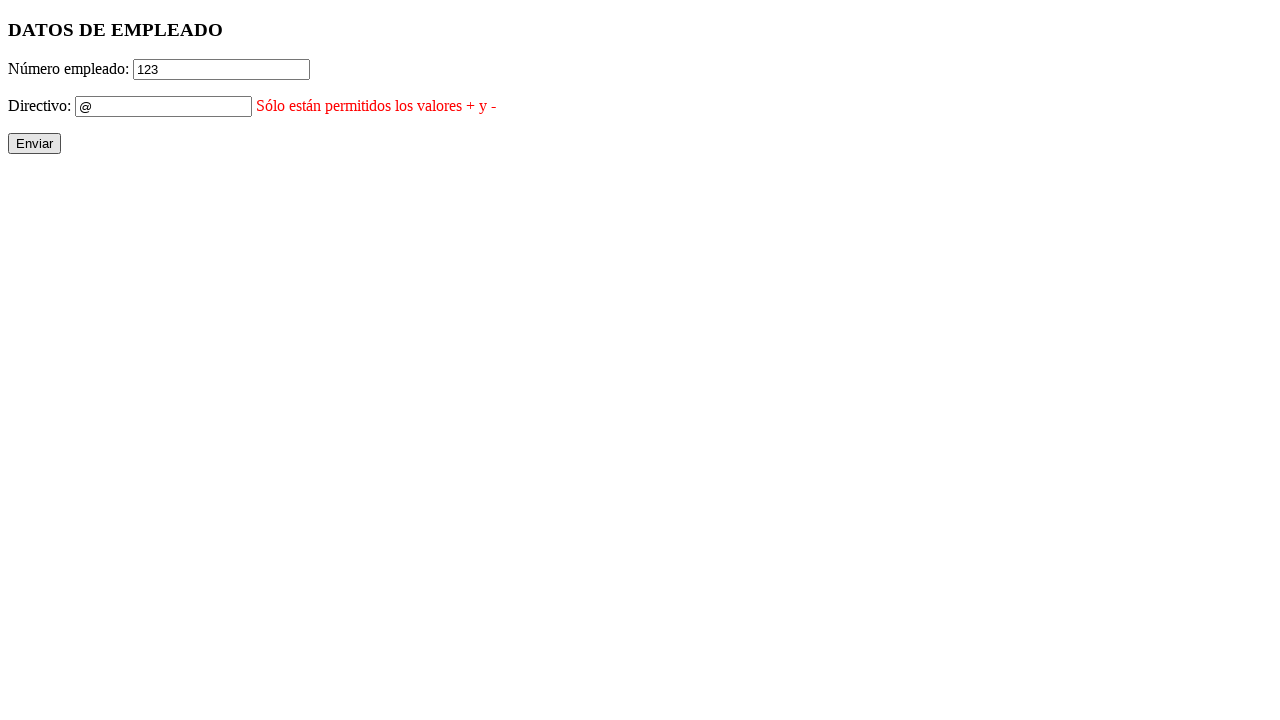

Verified that directivo error message is visible
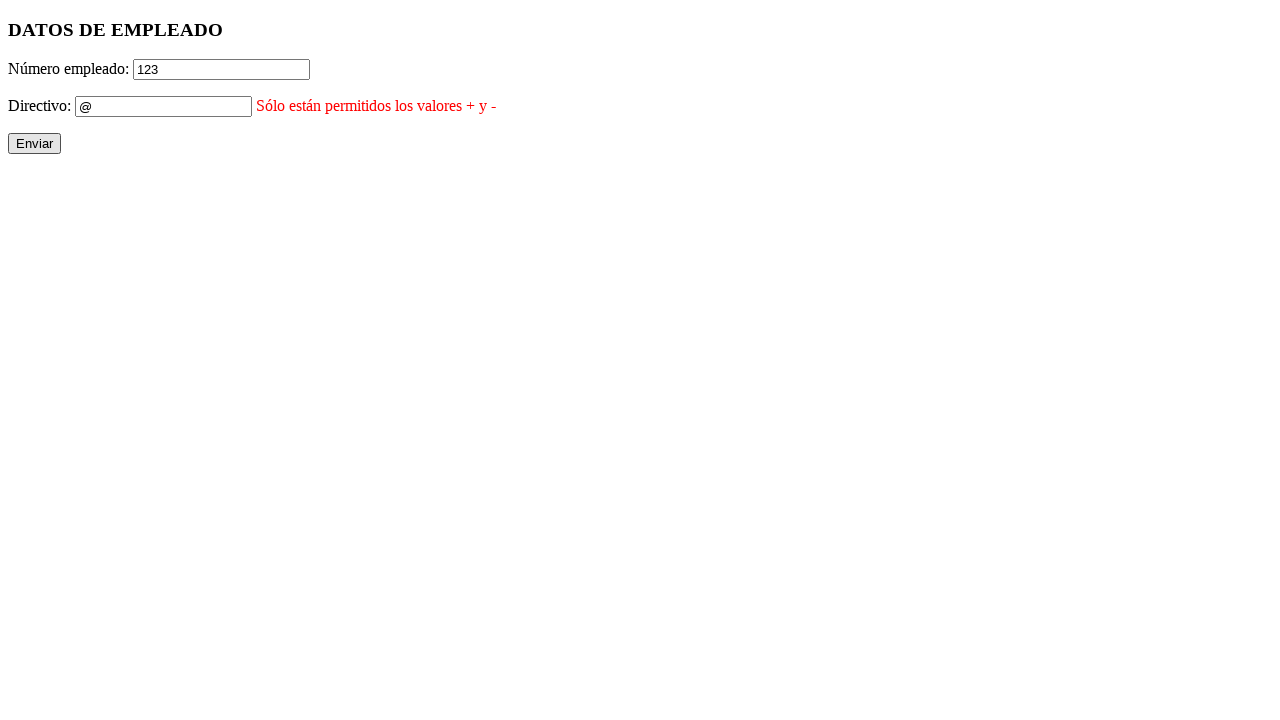

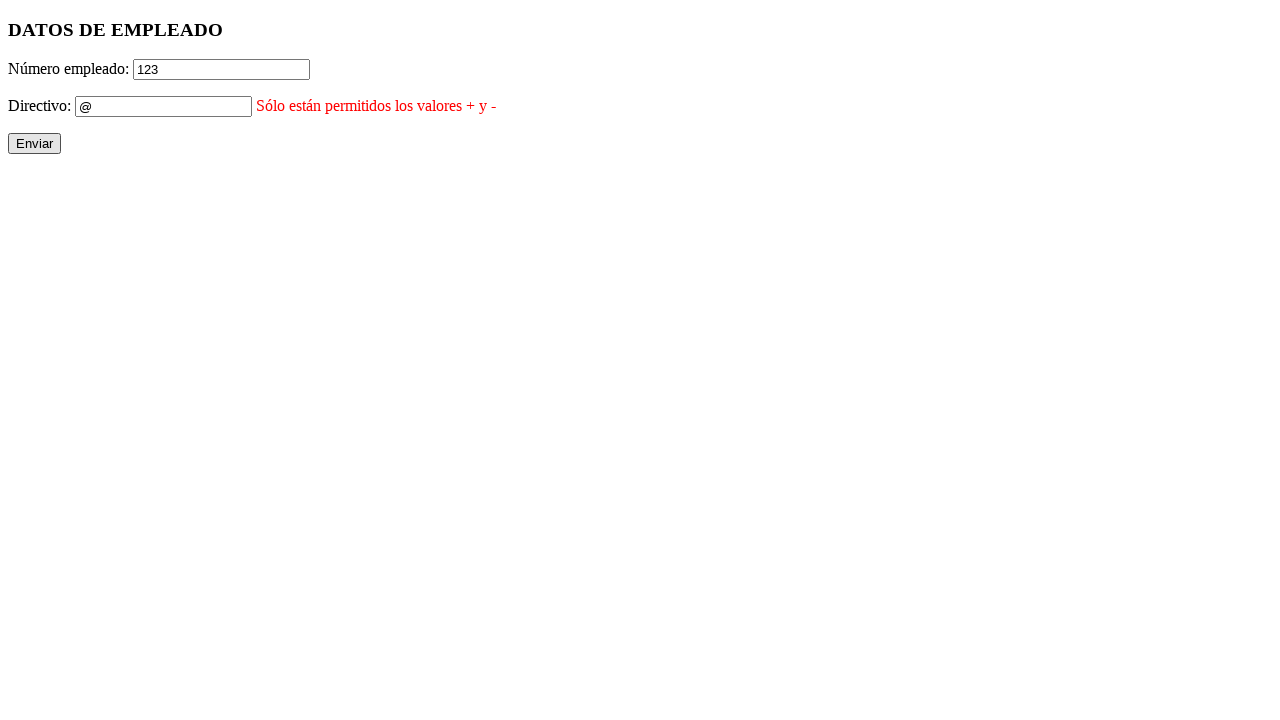